Tests clicking the console log button on the Selenium BiDi test page to trigger a console log event

Starting URL: https://www.selenium.dev/selenium/web/bidi/logEntryAdded.html

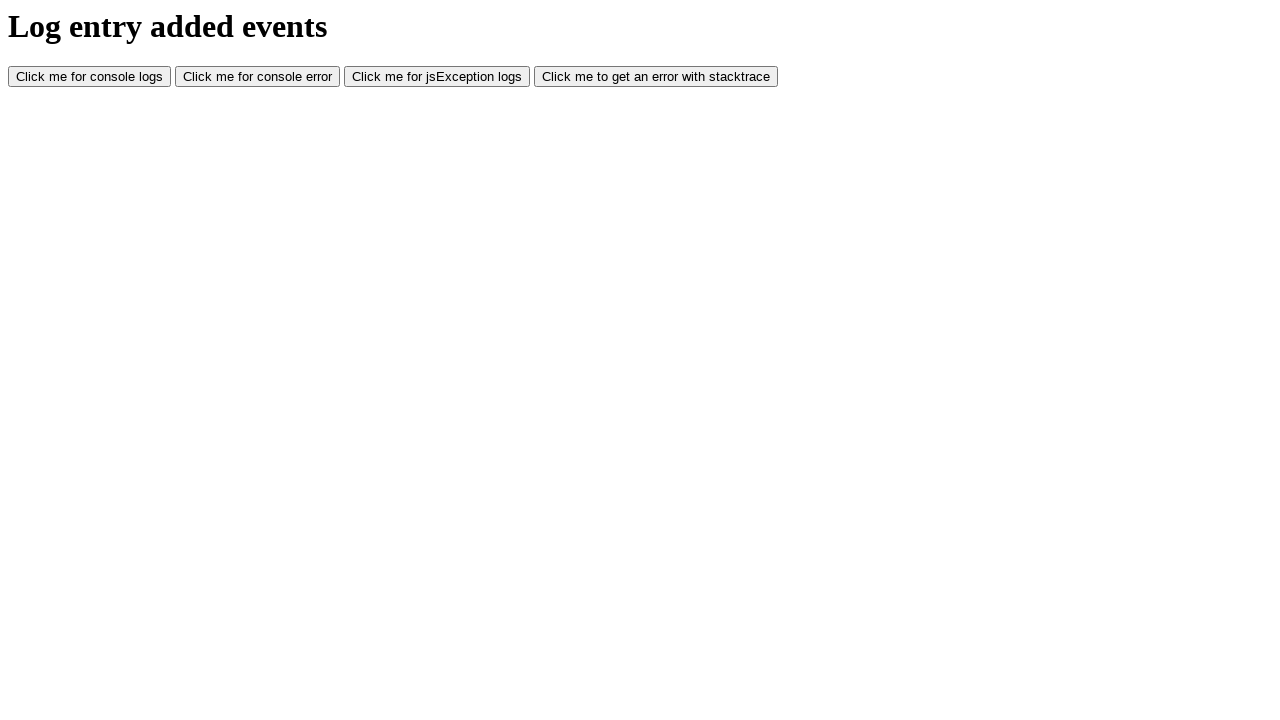

Waited for console log button to be visible
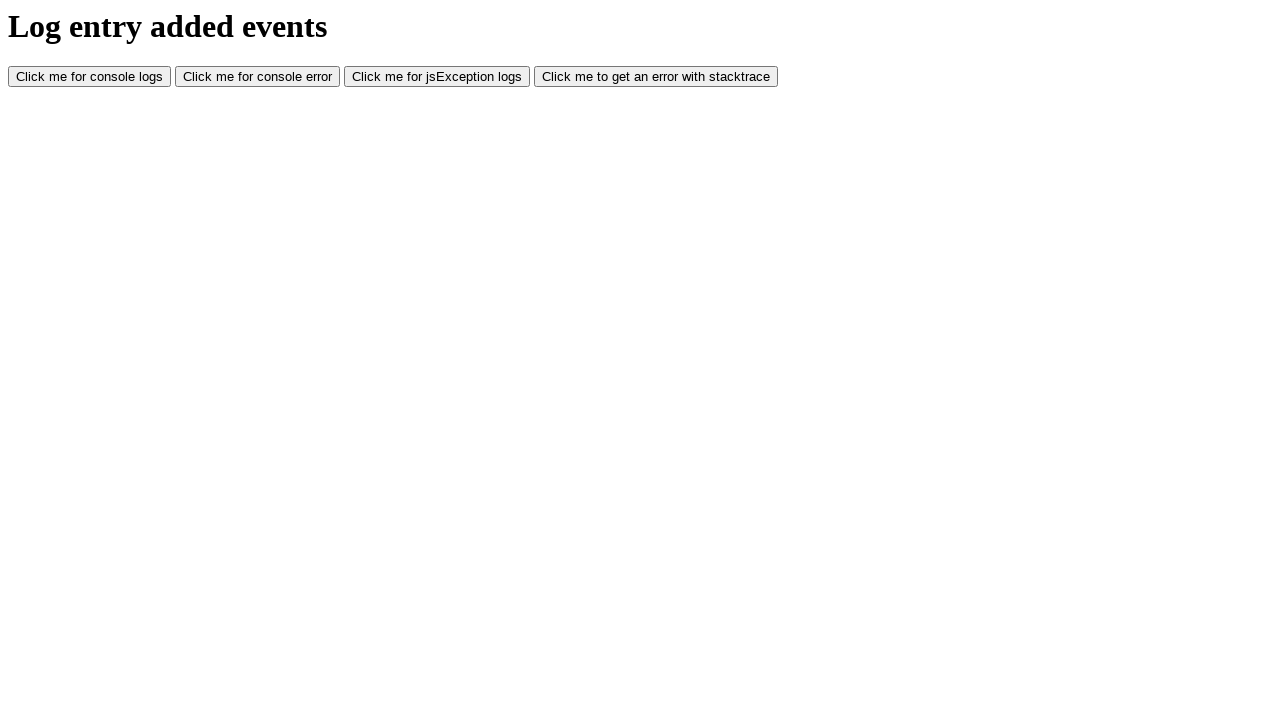

Clicked the console log button to trigger a console log event at (90, 77) on #consoleLog
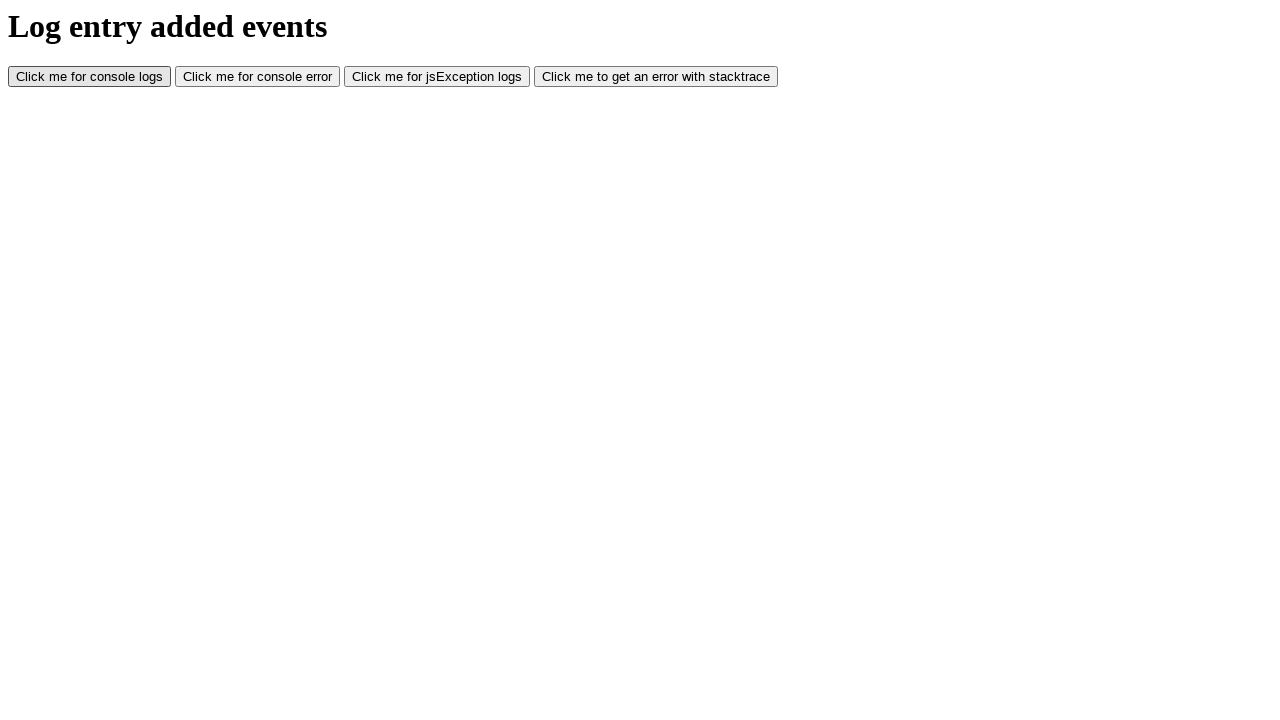

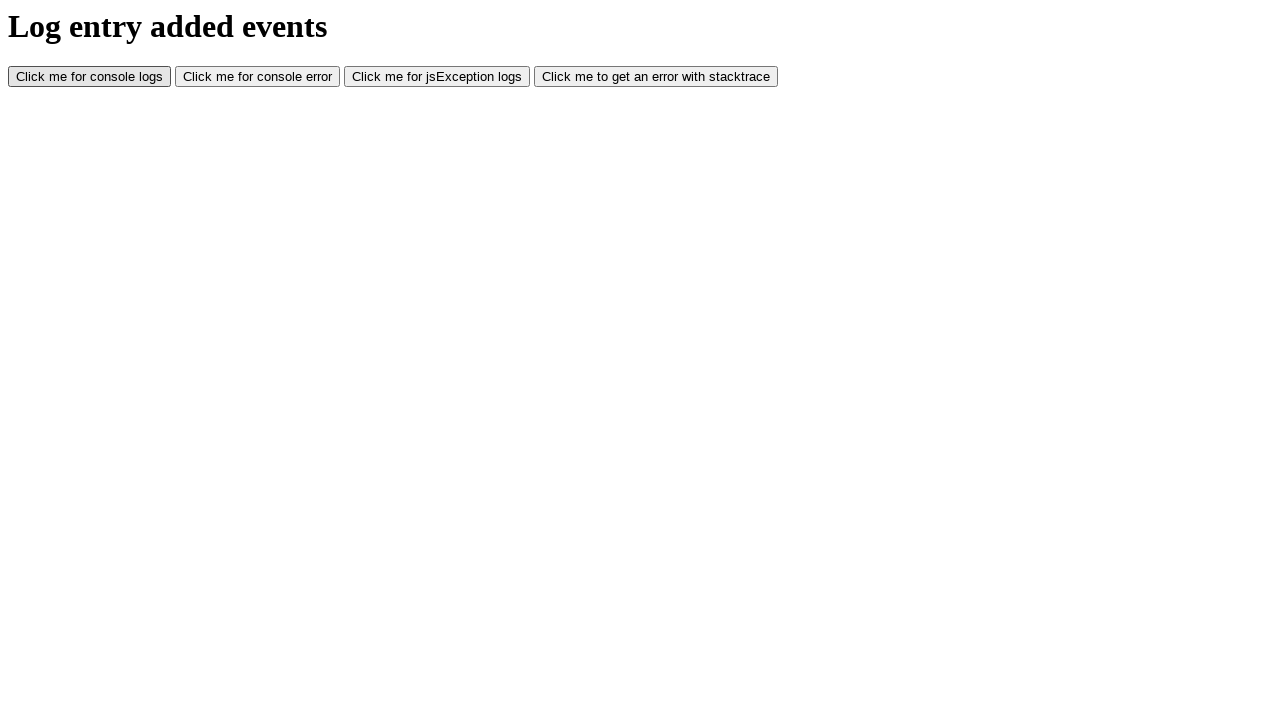